Tests login with invalid credentials and verifies error message appears

Starting URL: https://www.saucedemo.com

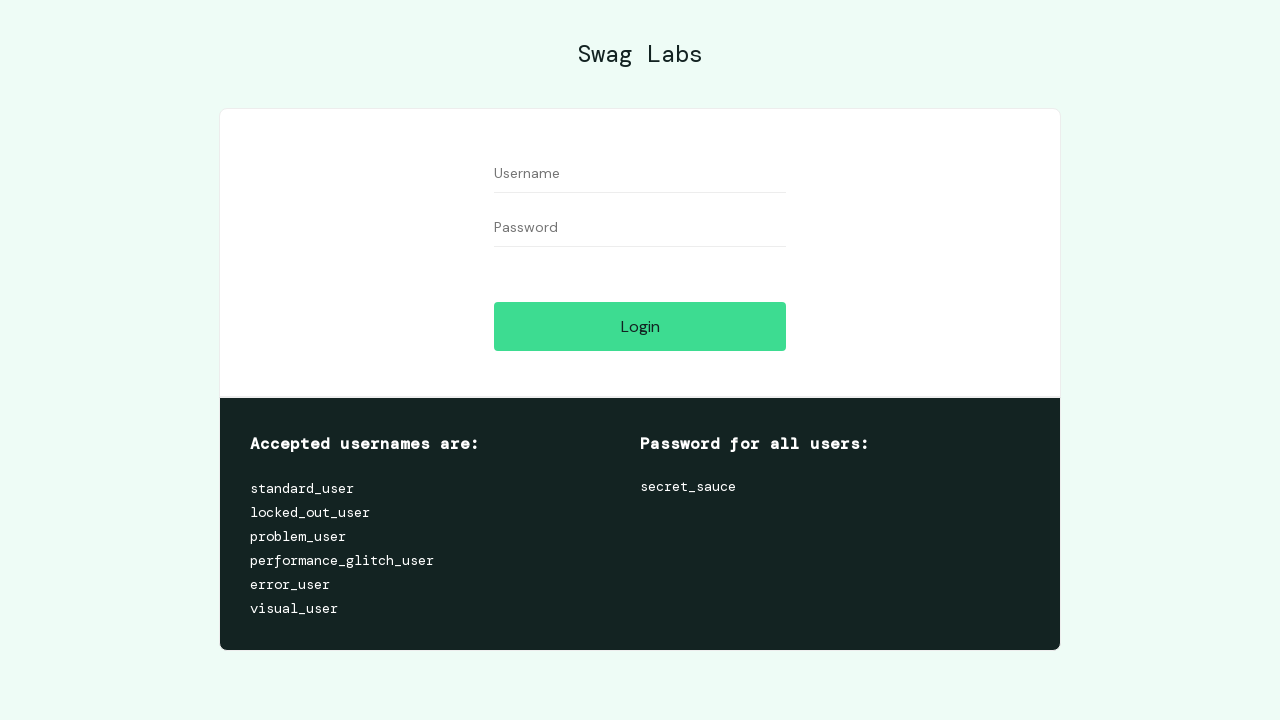

Waited for username field to be visible
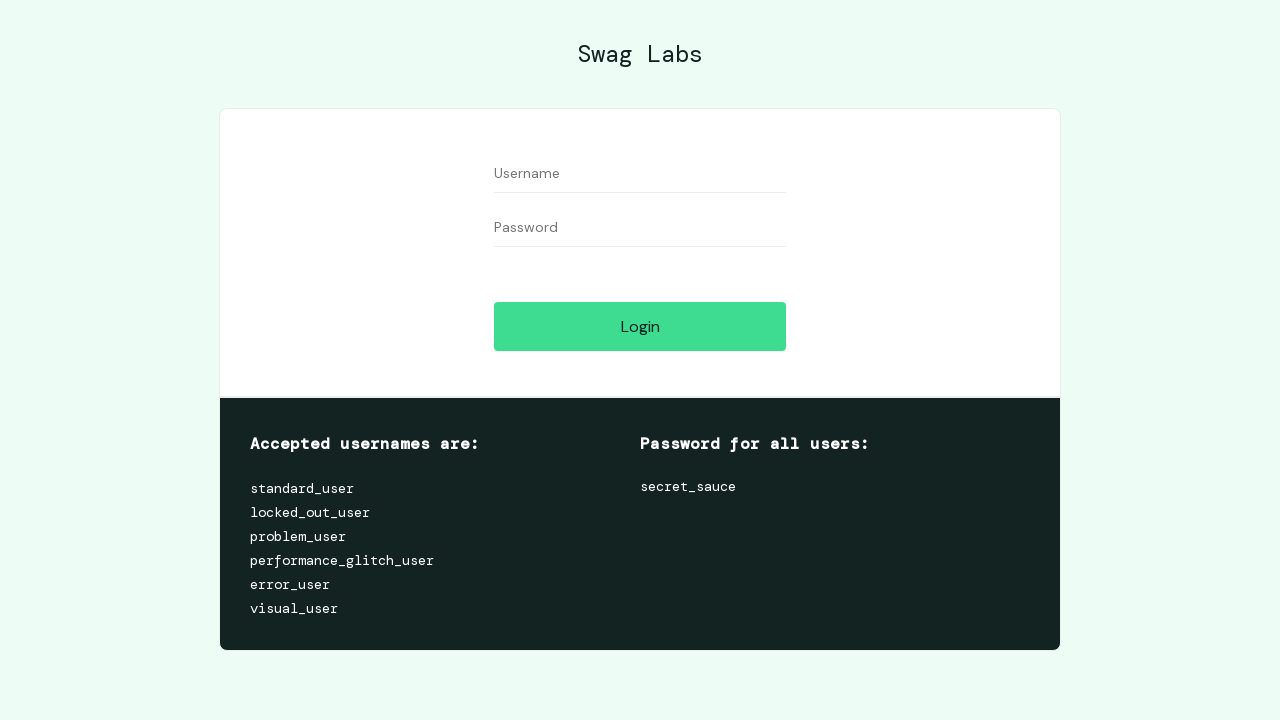

Filled username field with 'testuser456' on #user-name
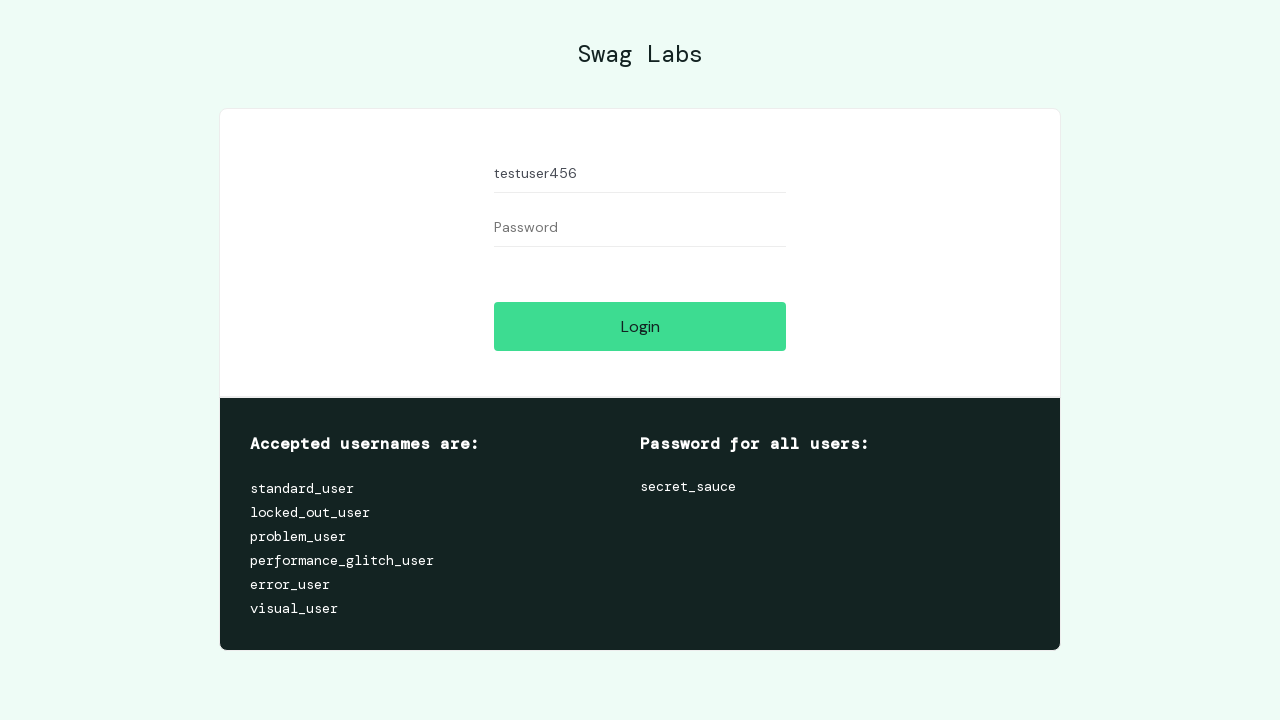

Waited for password field to be visible
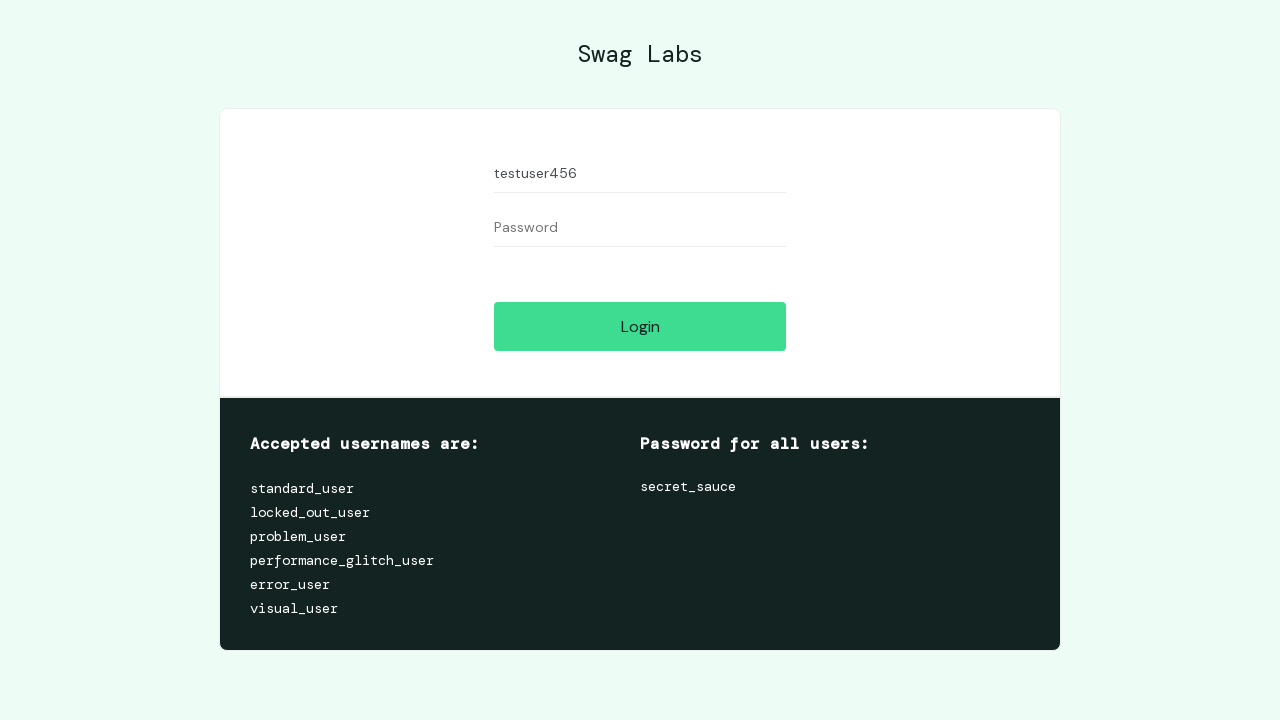

Filled password field with 'wrongpass123' on #password
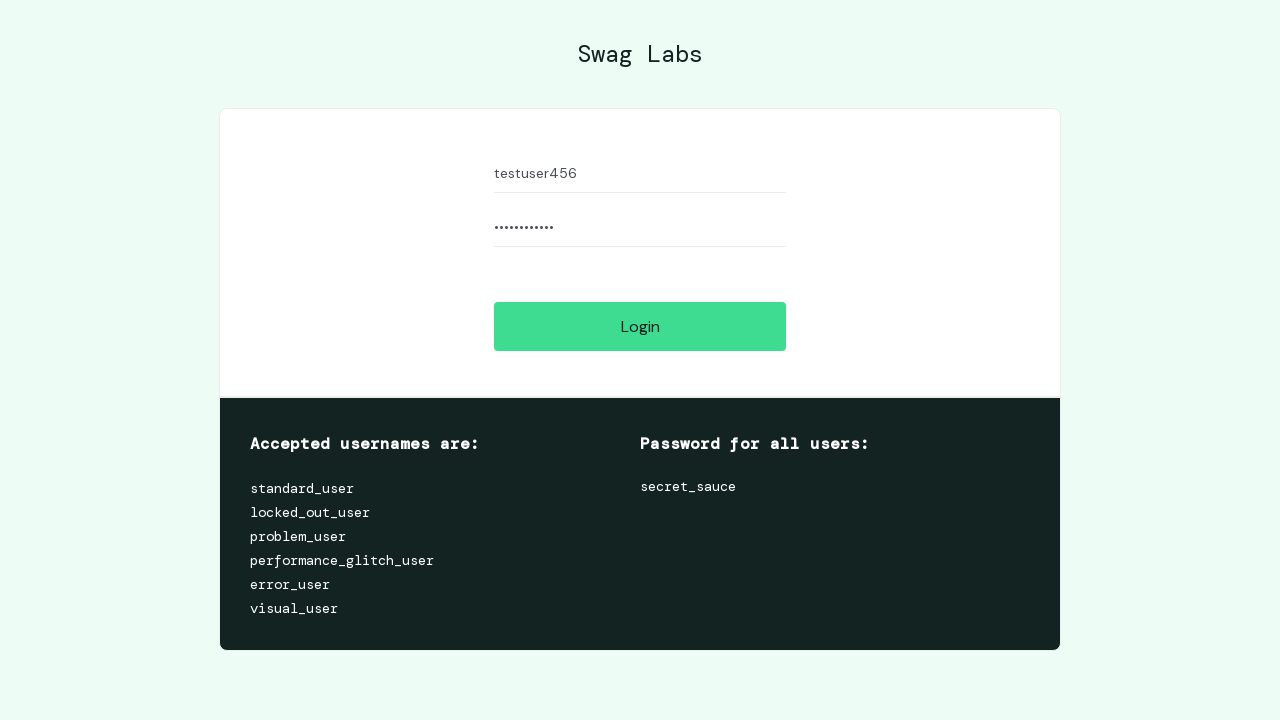

Clicked login button with invalid credentials at (640, 326) on #login-button
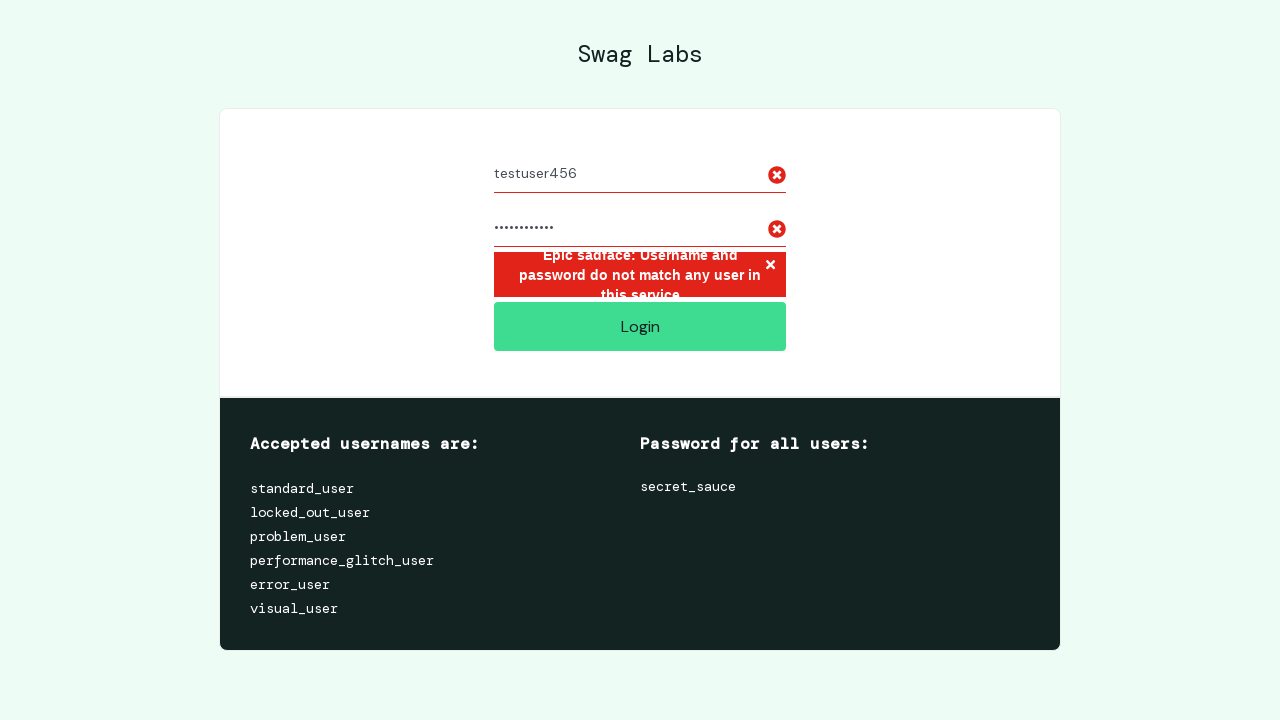

Error message appeared indicating login failure
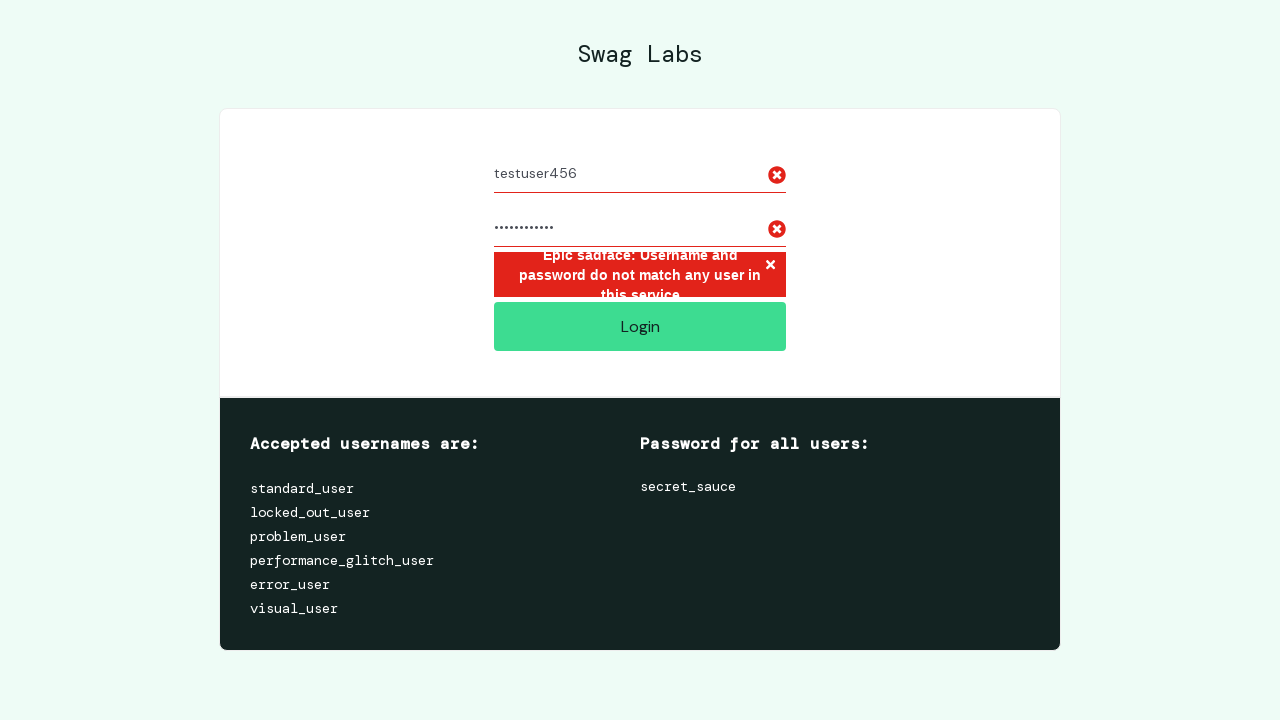

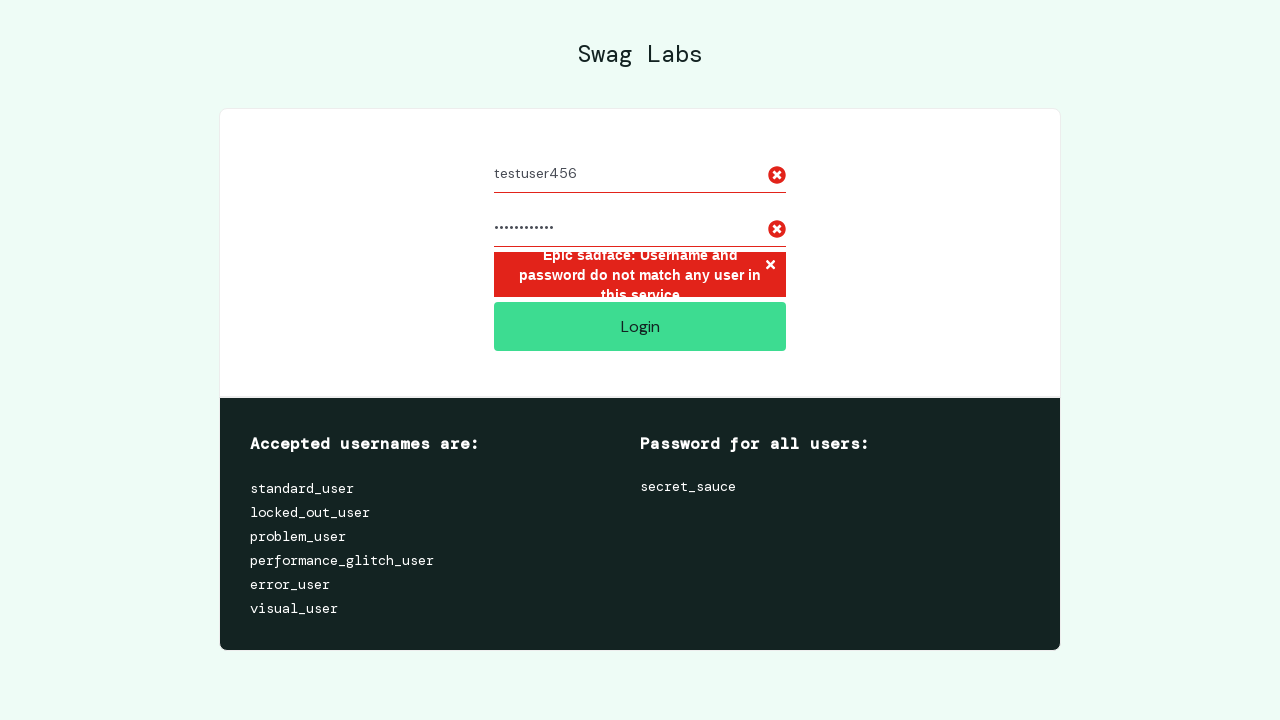